Tests clicking a button with a dynamic ID by clicking the blue button three times in succession to verify the button can be located regardless of its changing ID.

Starting URL: http://uitestingplayground.com/dynamicid

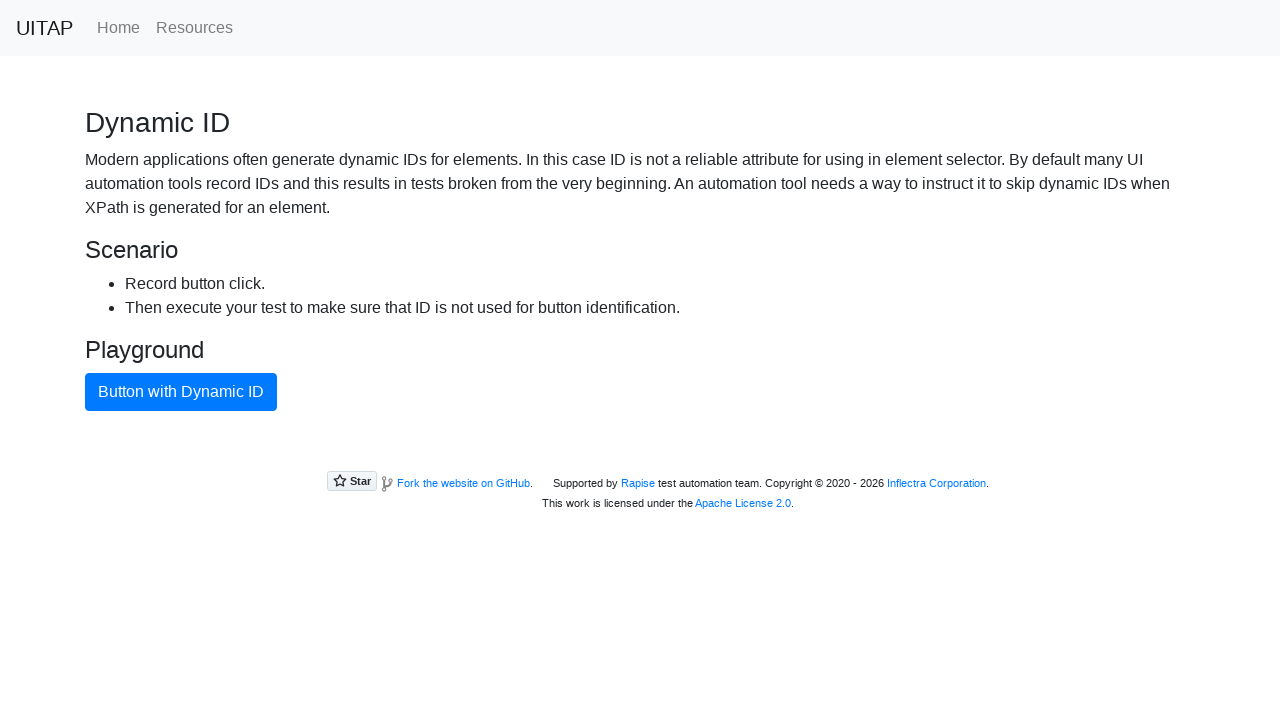

Clicked blue button (iteration 1 of 3) with dynamic ID at (181, 392) on button.btn.btn-primary
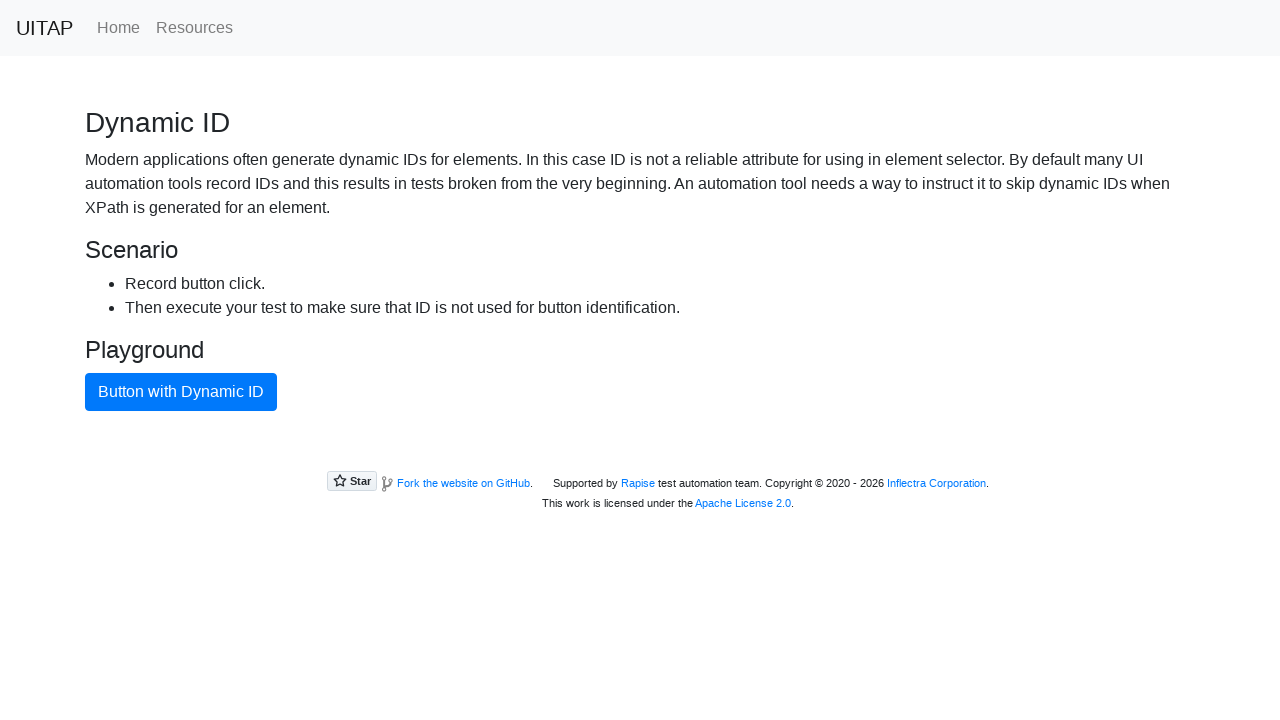

Waited 500ms for page updates after click 1
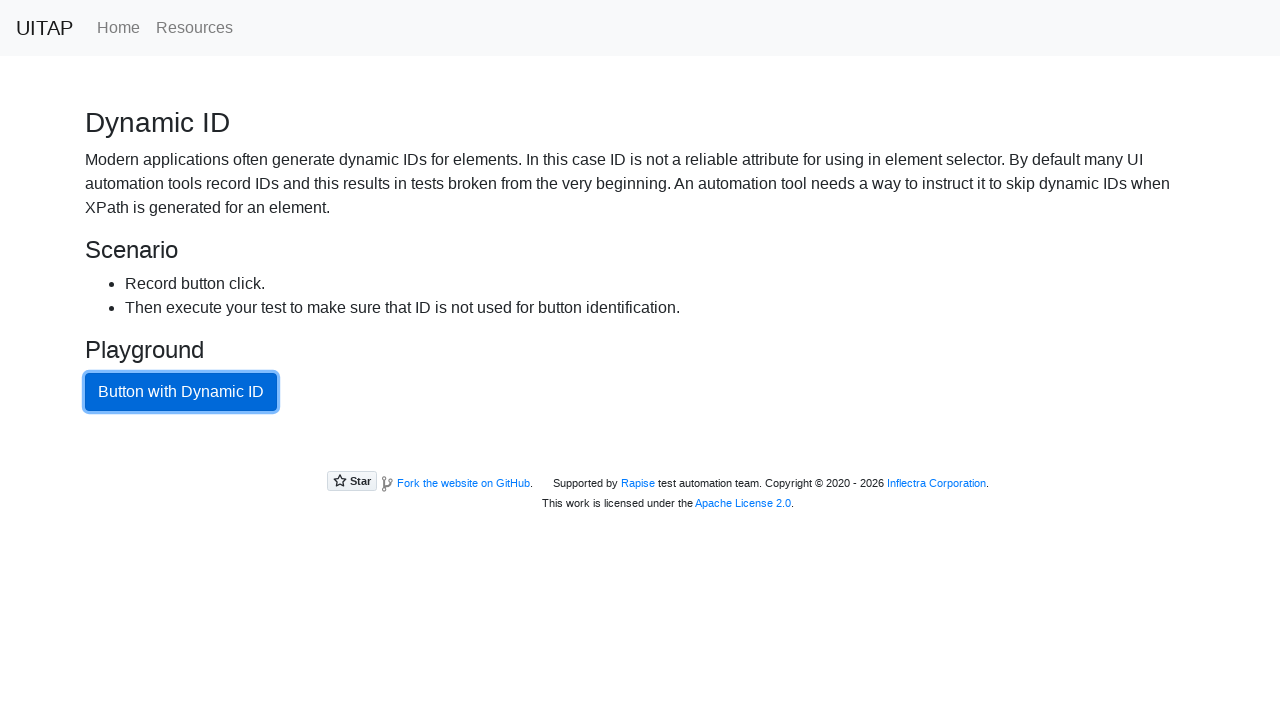

Clicked blue button (iteration 2 of 3) with dynamic ID at (181, 392) on button.btn.btn-primary
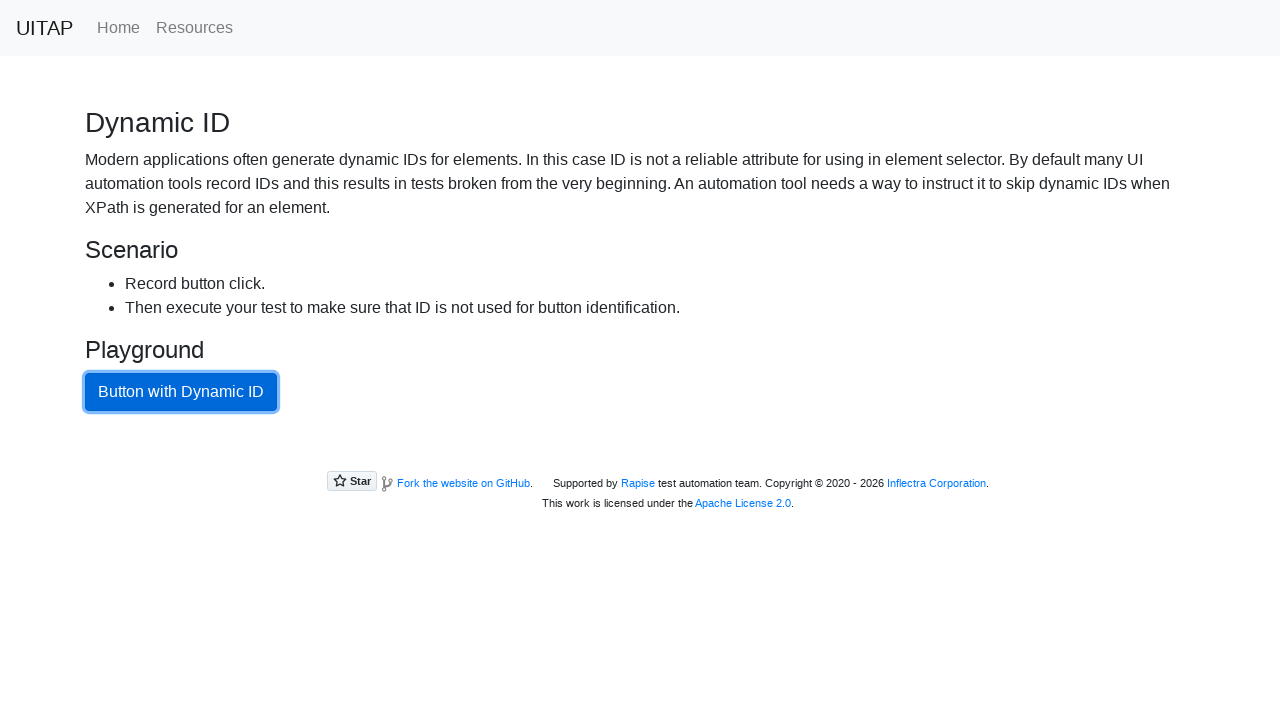

Waited 500ms for page updates after click 2
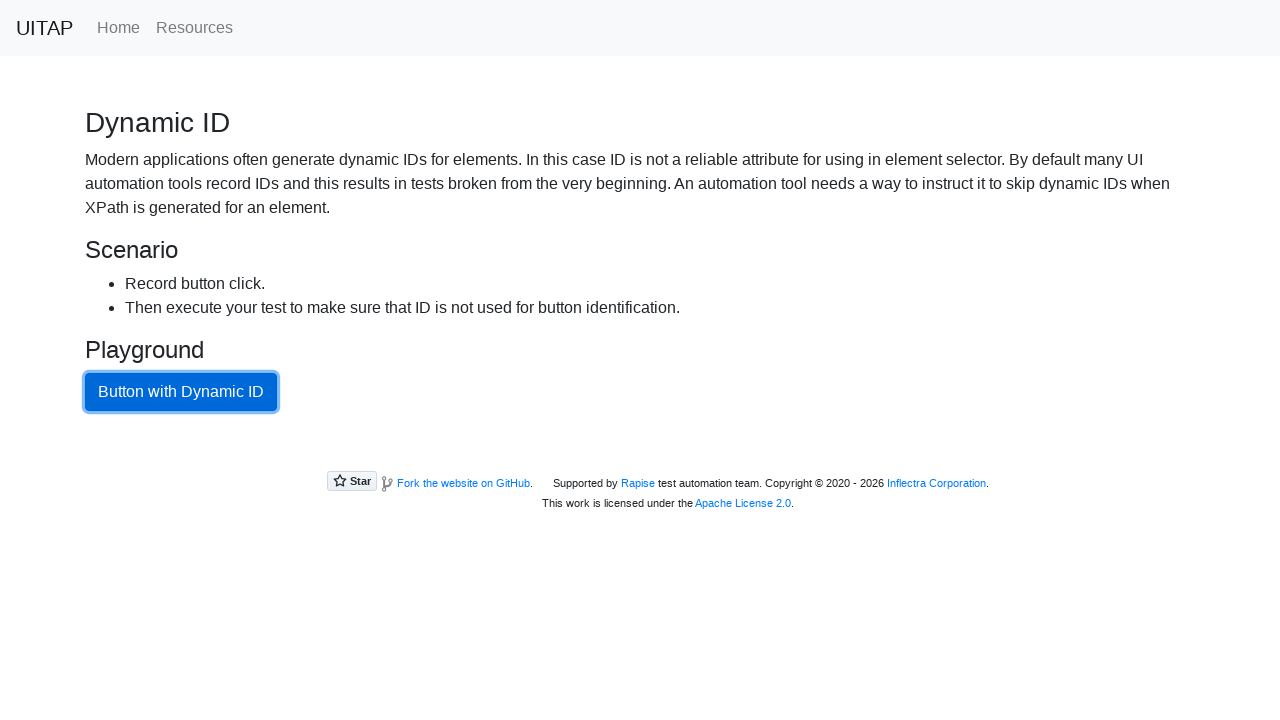

Clicked blue button (iteration 3 of 3) with dynamic ID at (181, 392) on button.btn.btn-primary
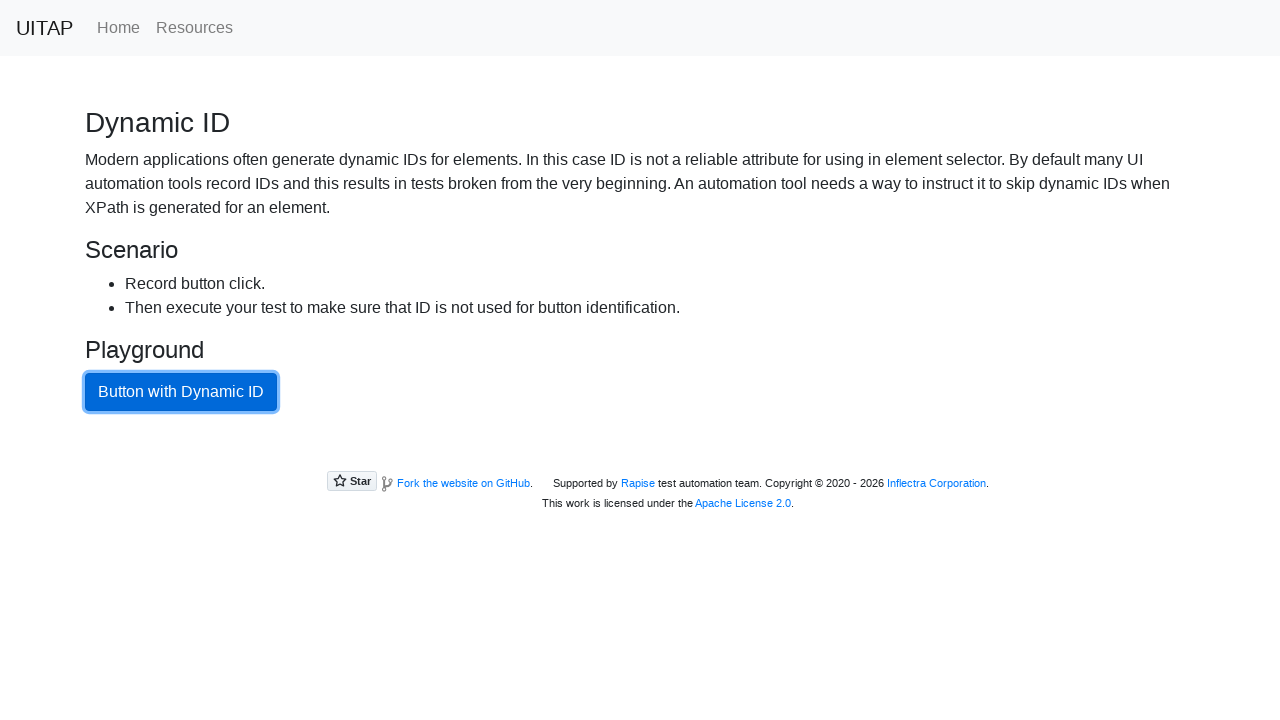

Waited 500ms for page updates after click 3
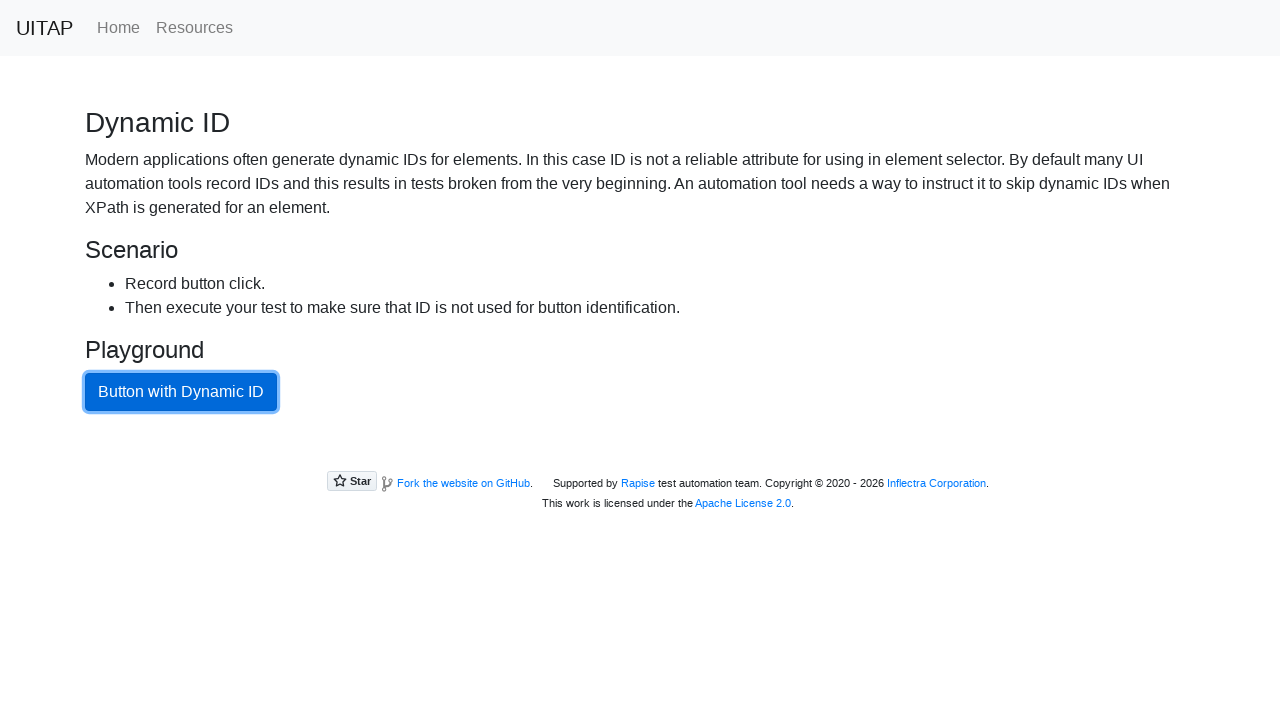

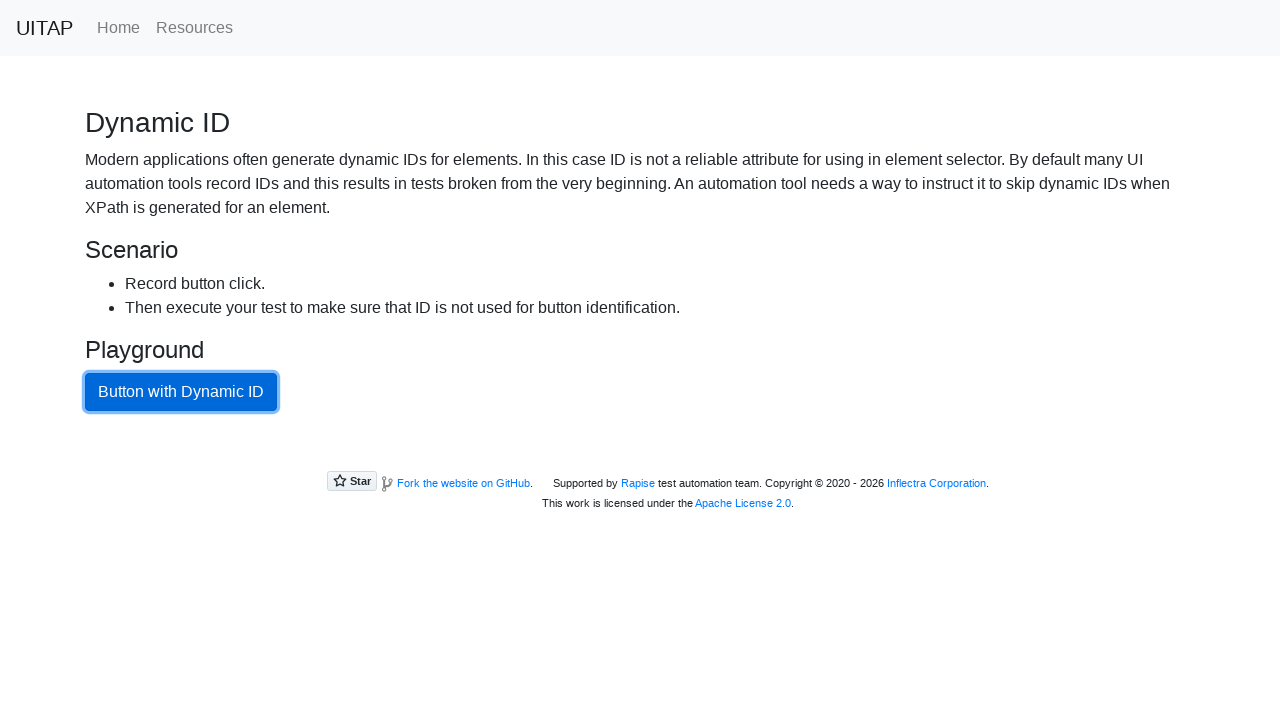